Navigates to an interactive SVG map of India, iterates through all state elements, and clicks on Tripura state when found

Starting URL: https://www.amcharts.com/svg-maps/?map=india

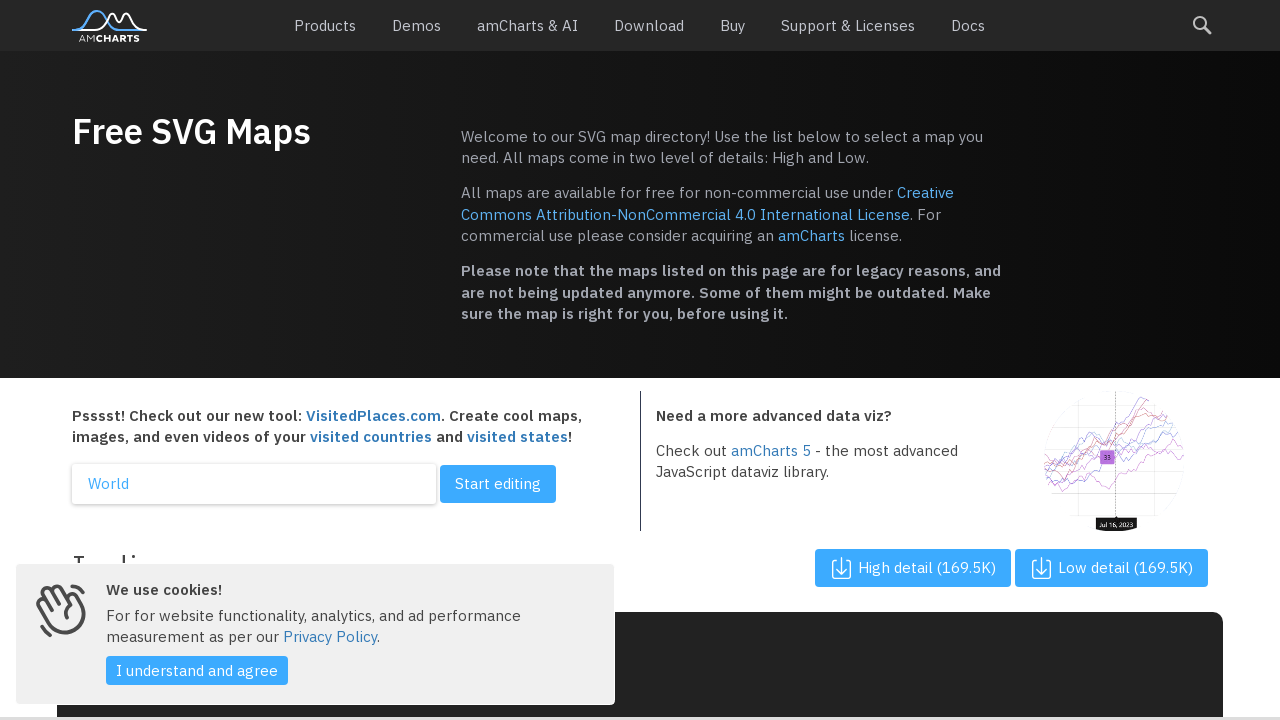

Waited for SVG map to load
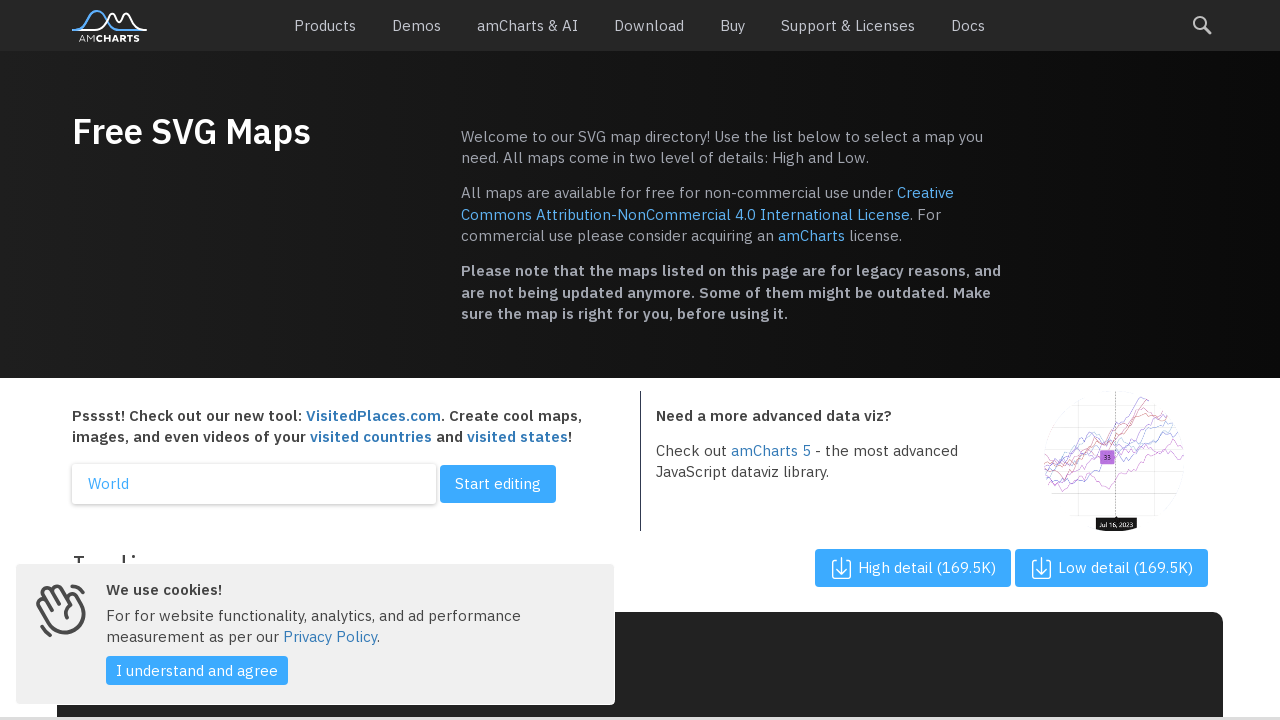

Located all state path elements in the SVG map
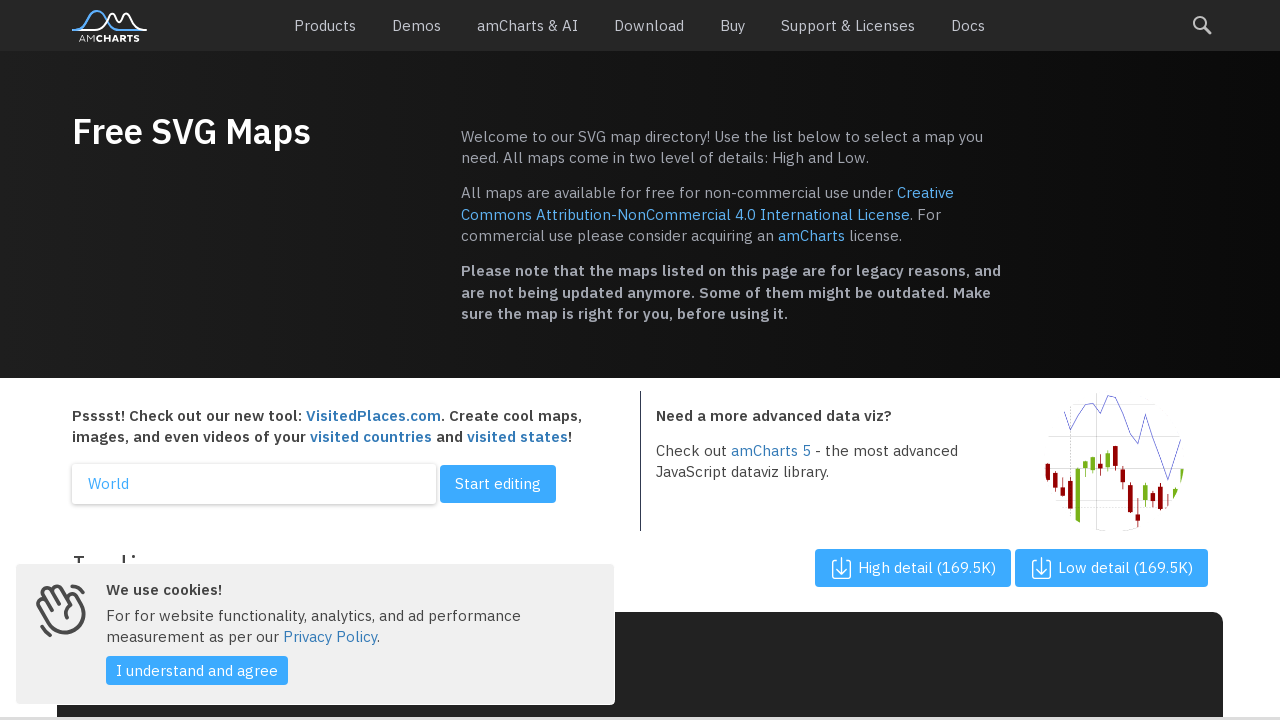

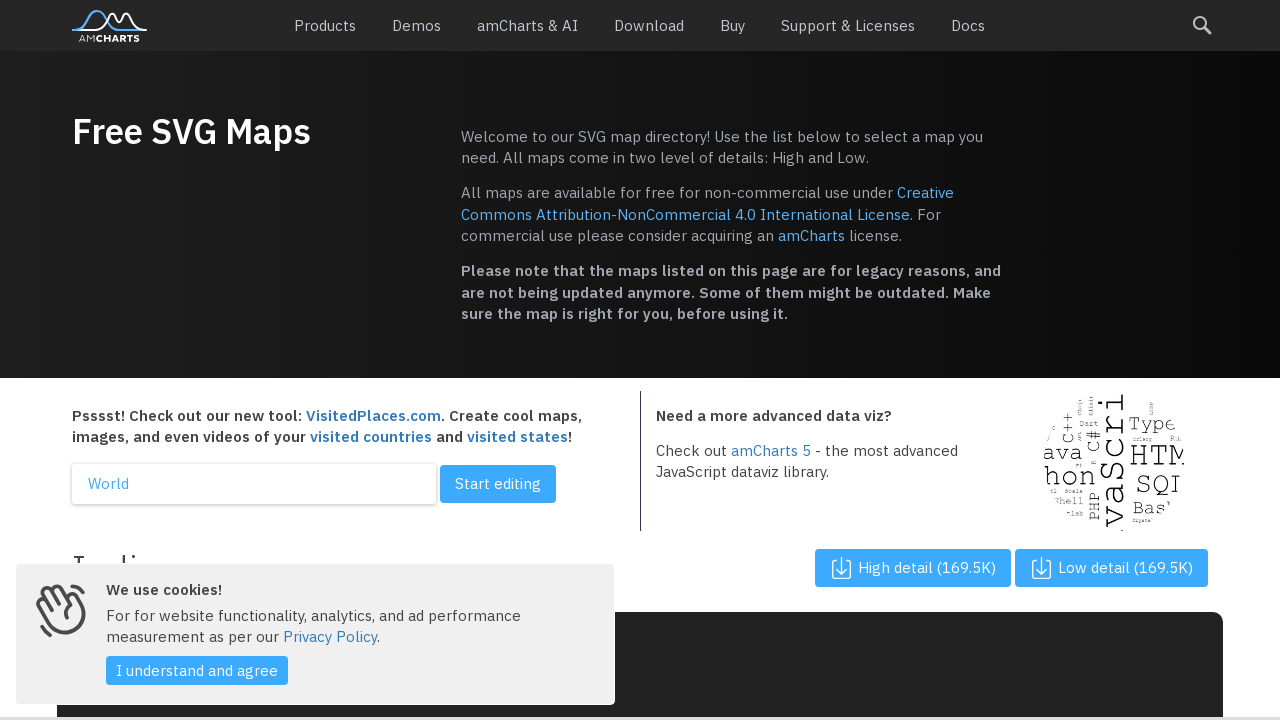